Verifies that the OpenCart logo image is visible on the page

Starting URL: https://naveenautomationlabs.com/opencart/

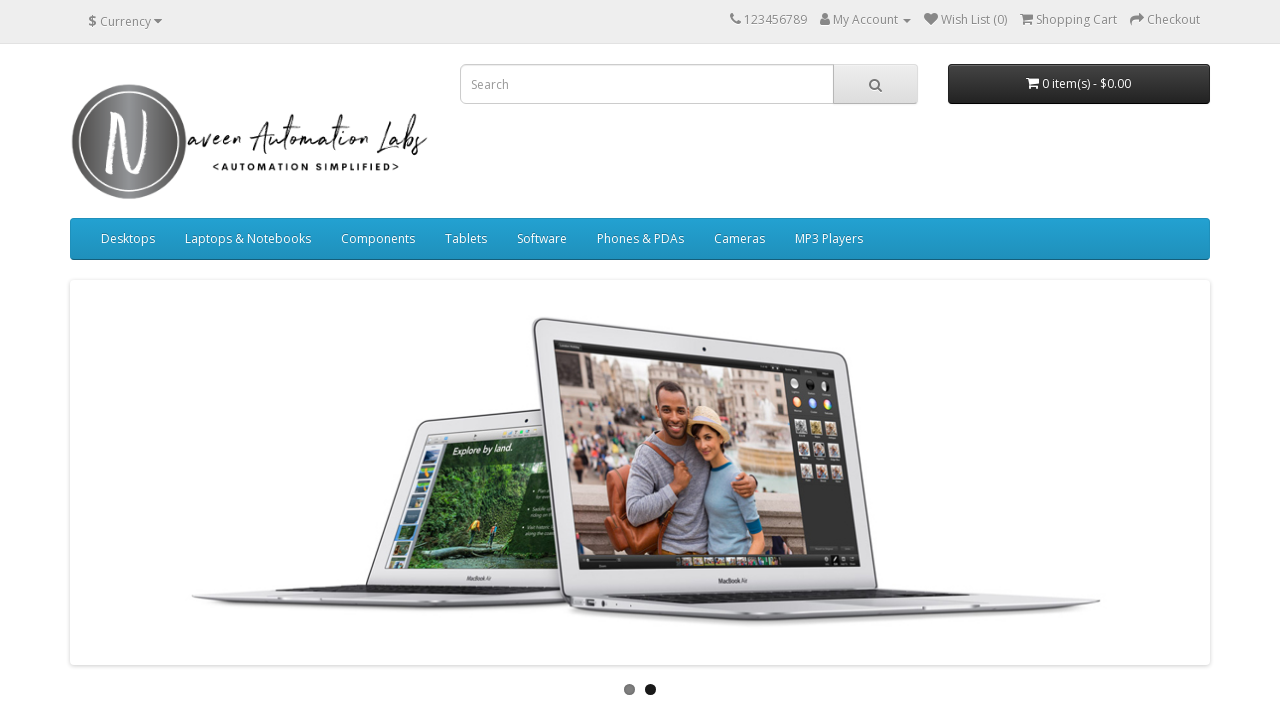

Navigated to OpenCart homepage
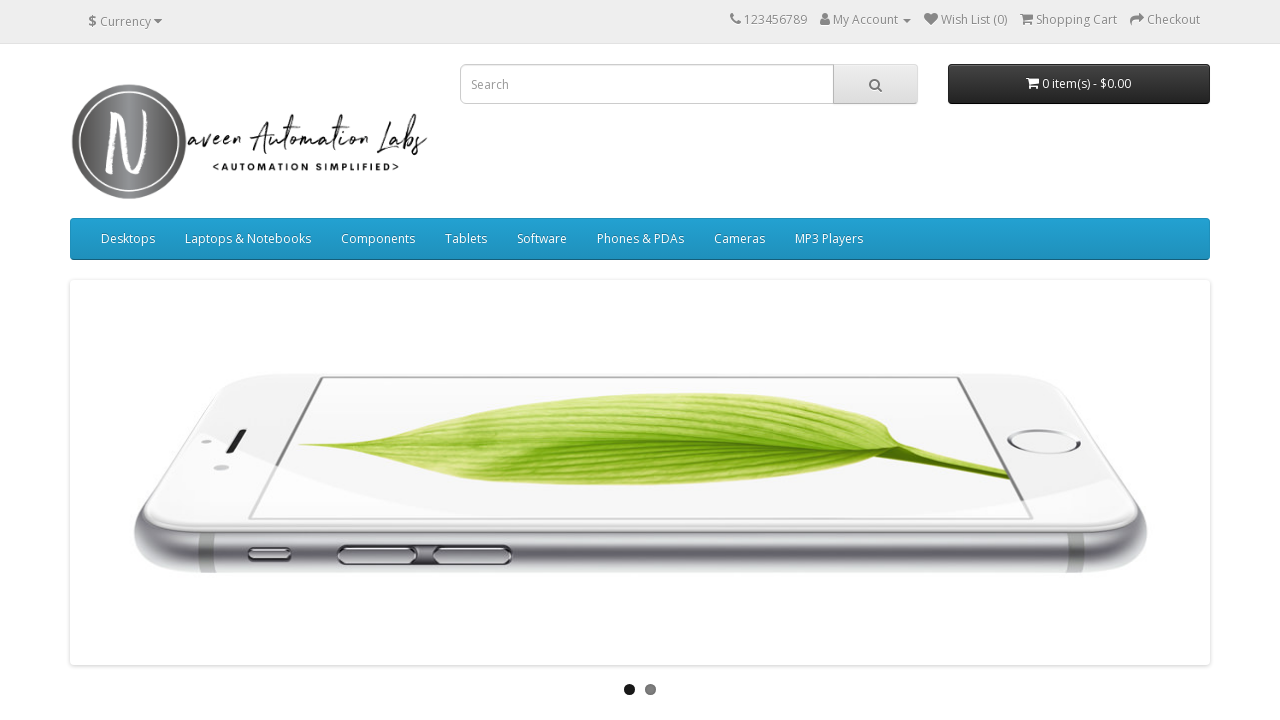

Located OpenCart logo element
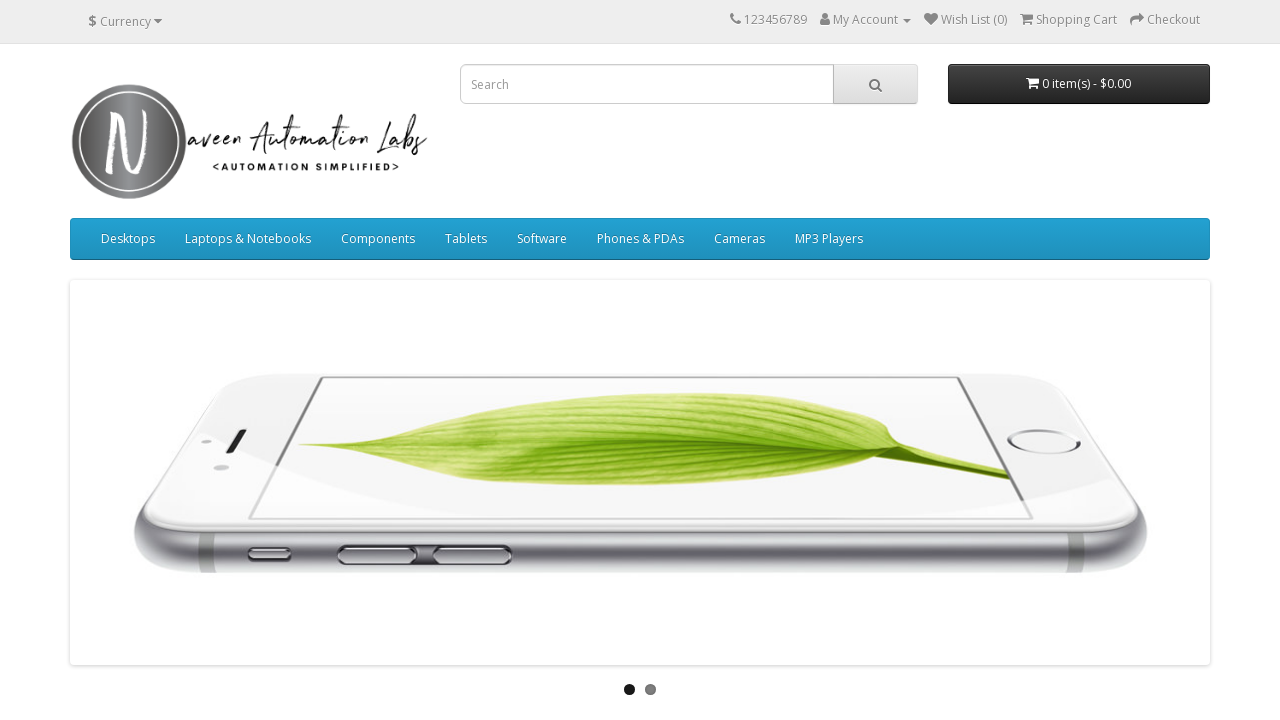

Verified OpenCart logo is visible on the page
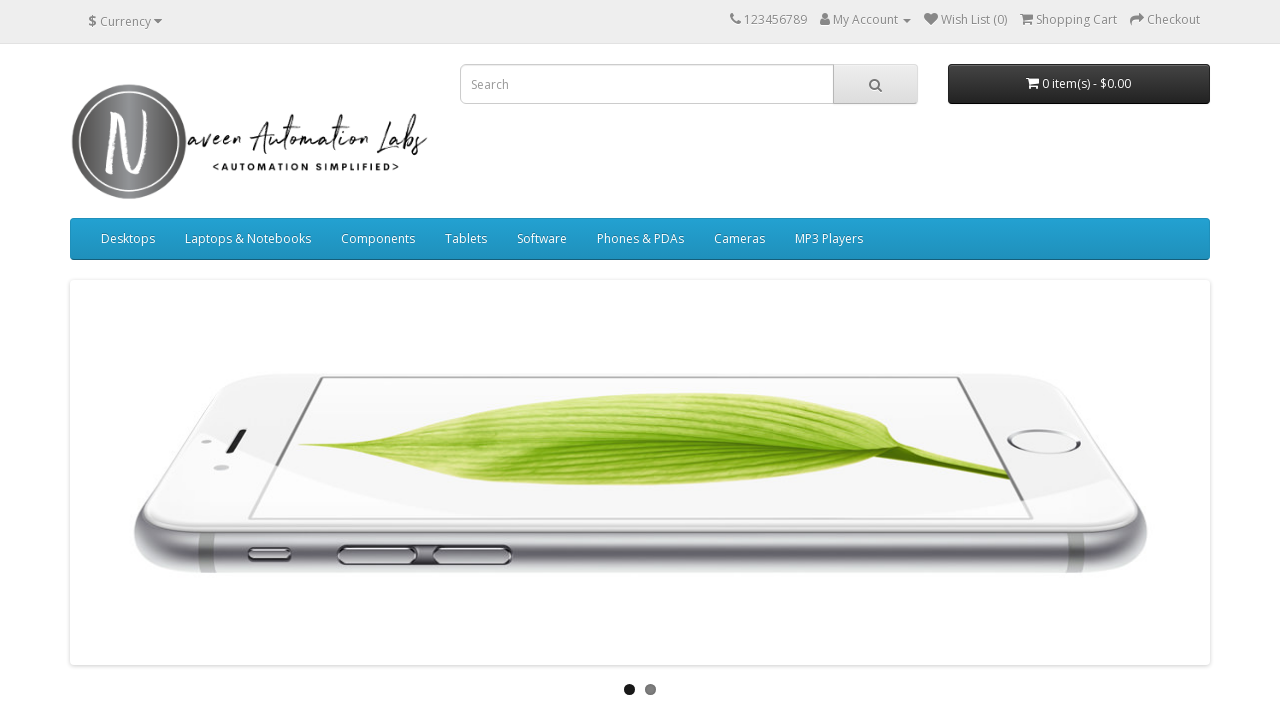

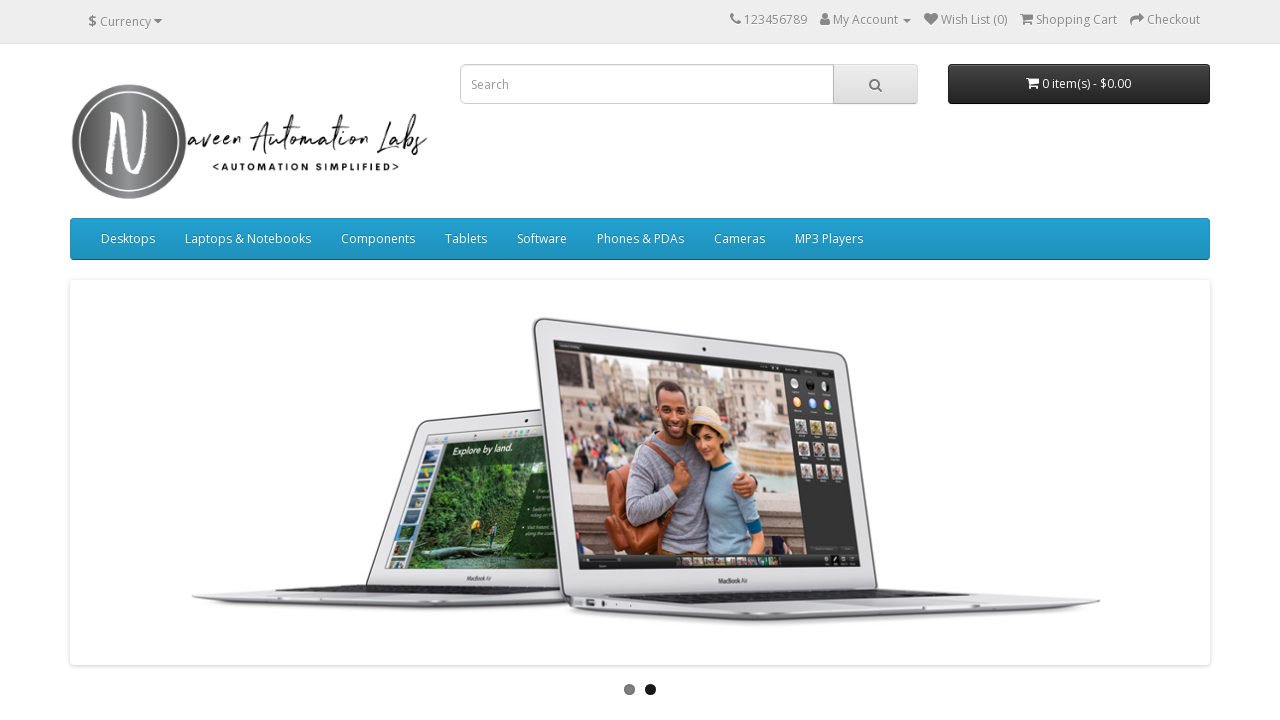